Tests the date picker functionality on the APSRTC bus booking website by clicking on the journey date field and selecting a specific date (29th).

Starting URL: https://www.apsrtconline.in/oprs-web/

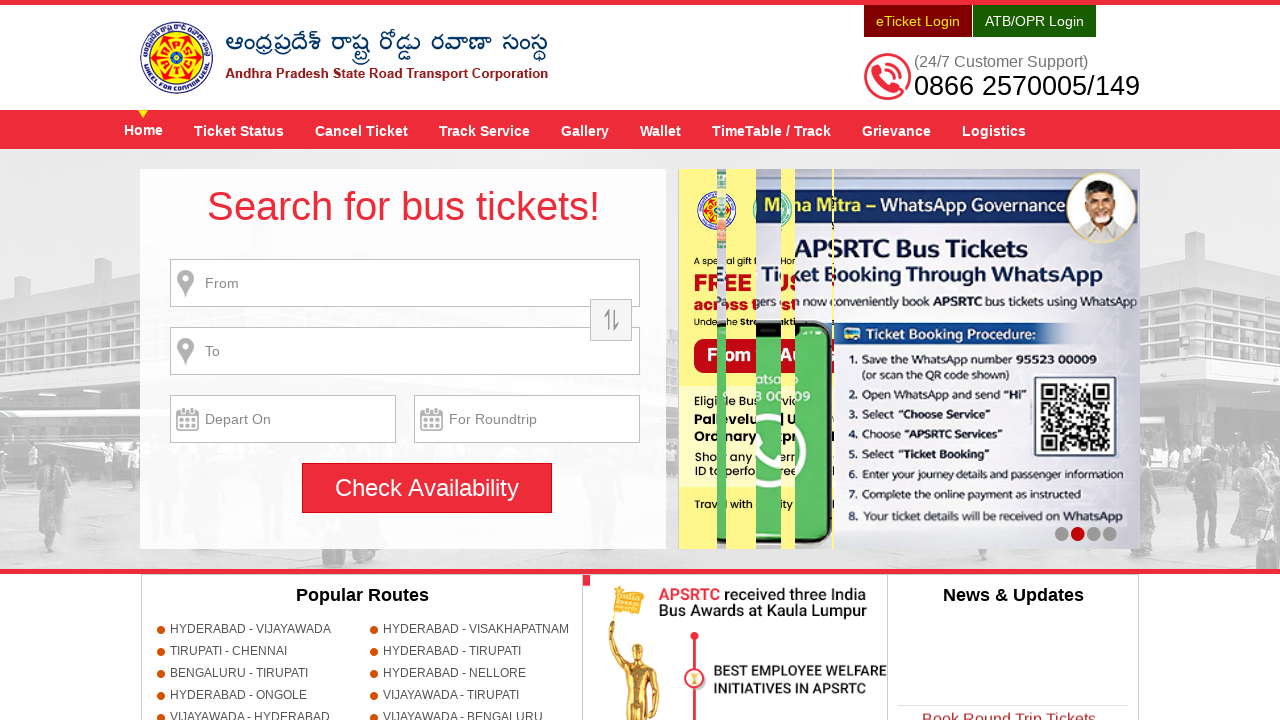

Clicked on journey date input field to open date picker at (283, 419) on input[name='txtJourneyDate']
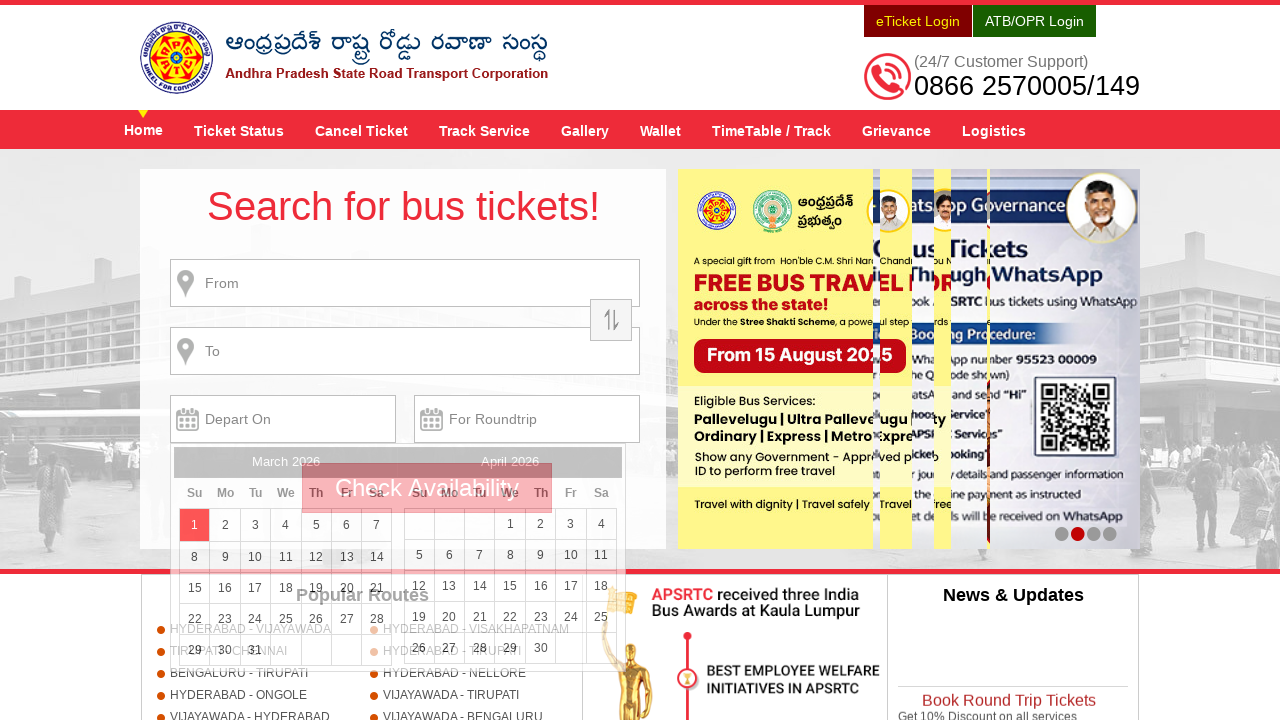

Selected the 29th from the date picker at (195, 650) on a:text('29')
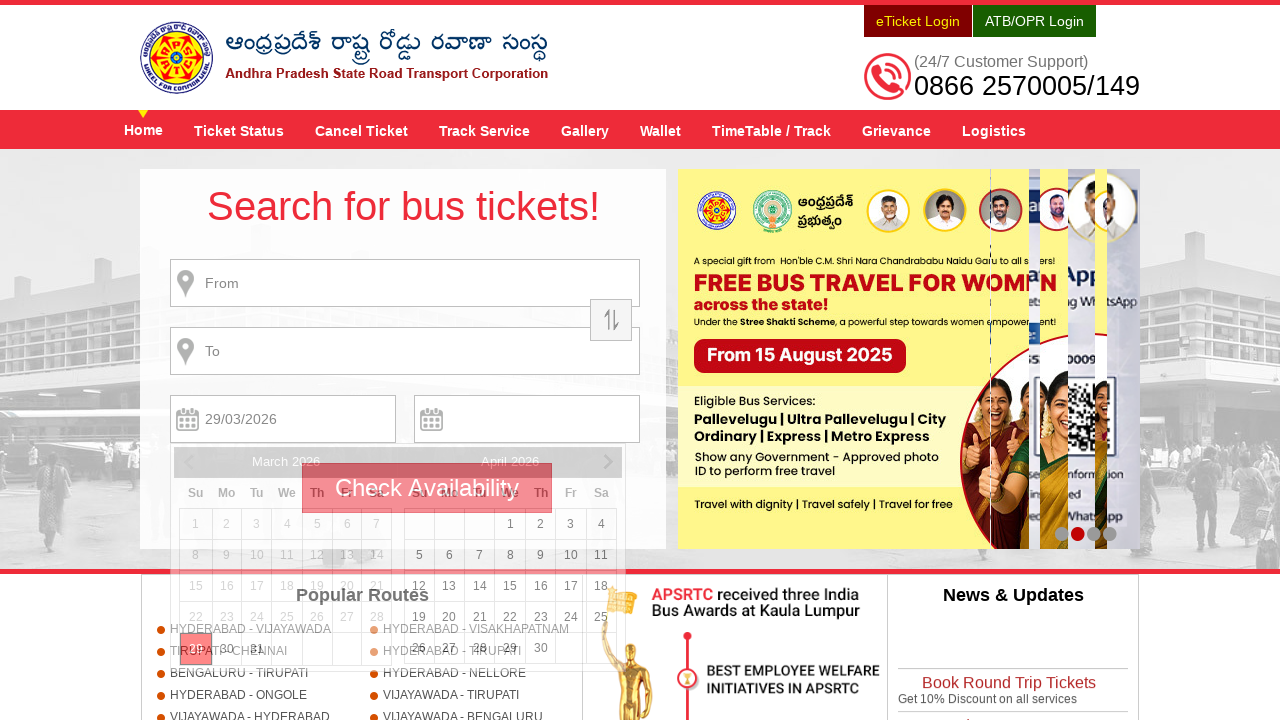

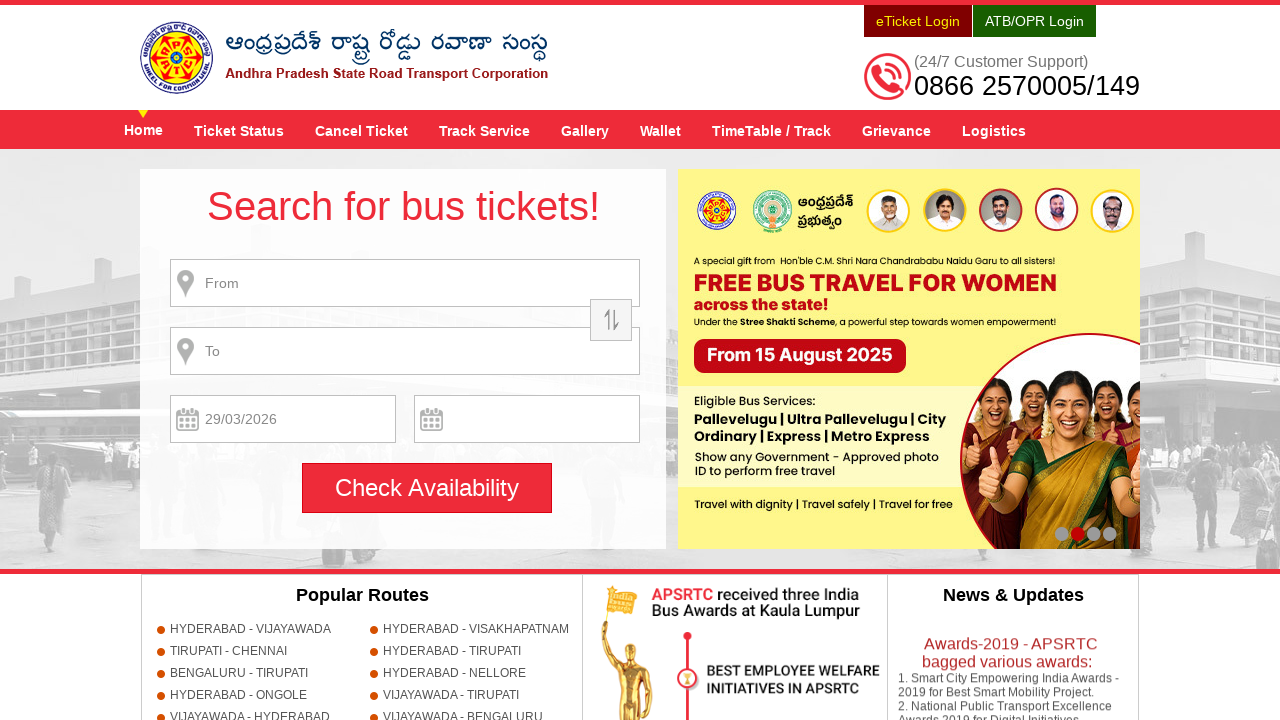